Tests filtering to display only completed todo items

Starting URL: https://demo.playwright.dev/todomvc

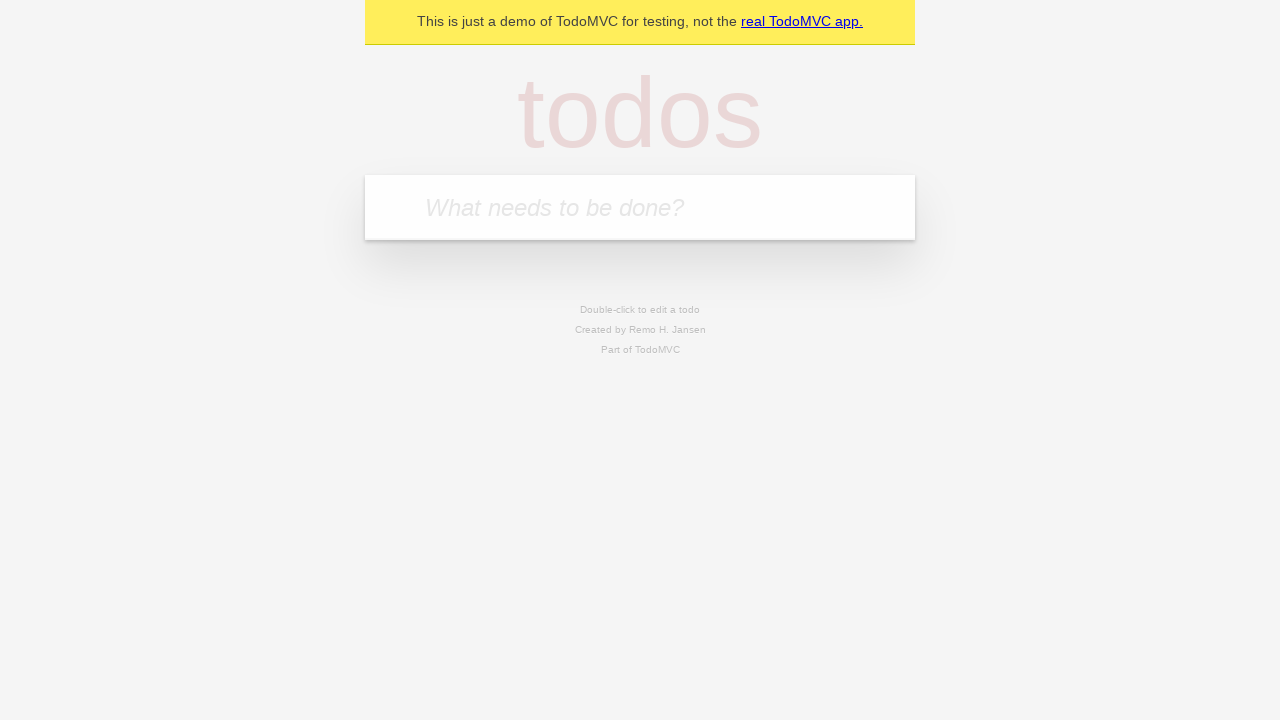

Filled todo input with 'buy some cheese' on internal:attr=[placeholder="What needs to be done?"i]
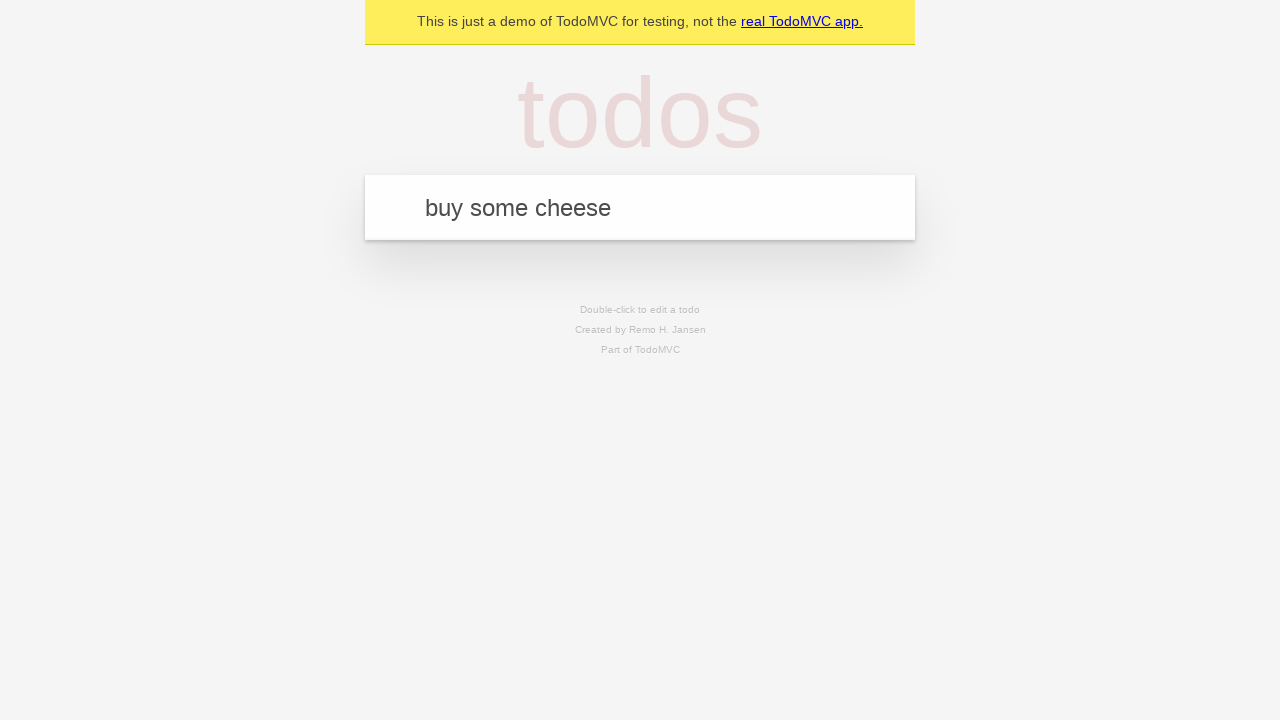

Pressed Enter to add 'buy some cheese' todo on internal:attr=[placeholder="What needs to be done?"i]
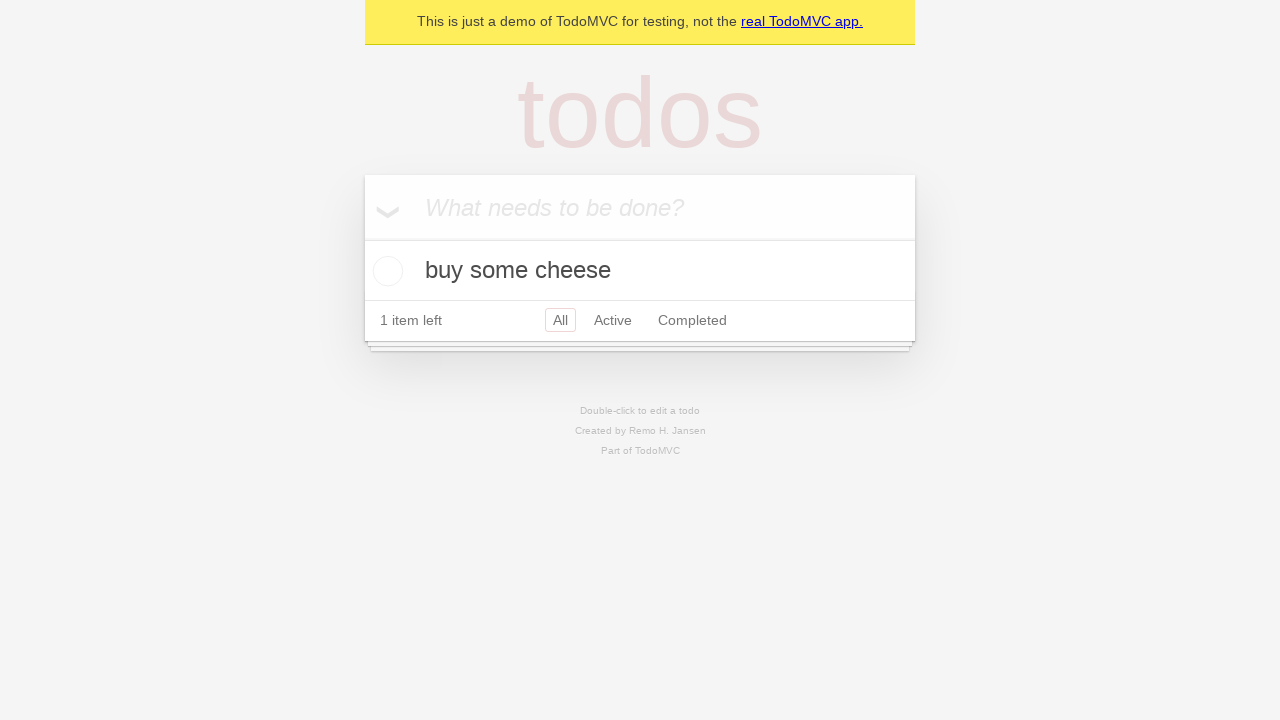

Filled todo input with 'feed the cat' on internal:attr=[placeholder="What needs to be done?"i]
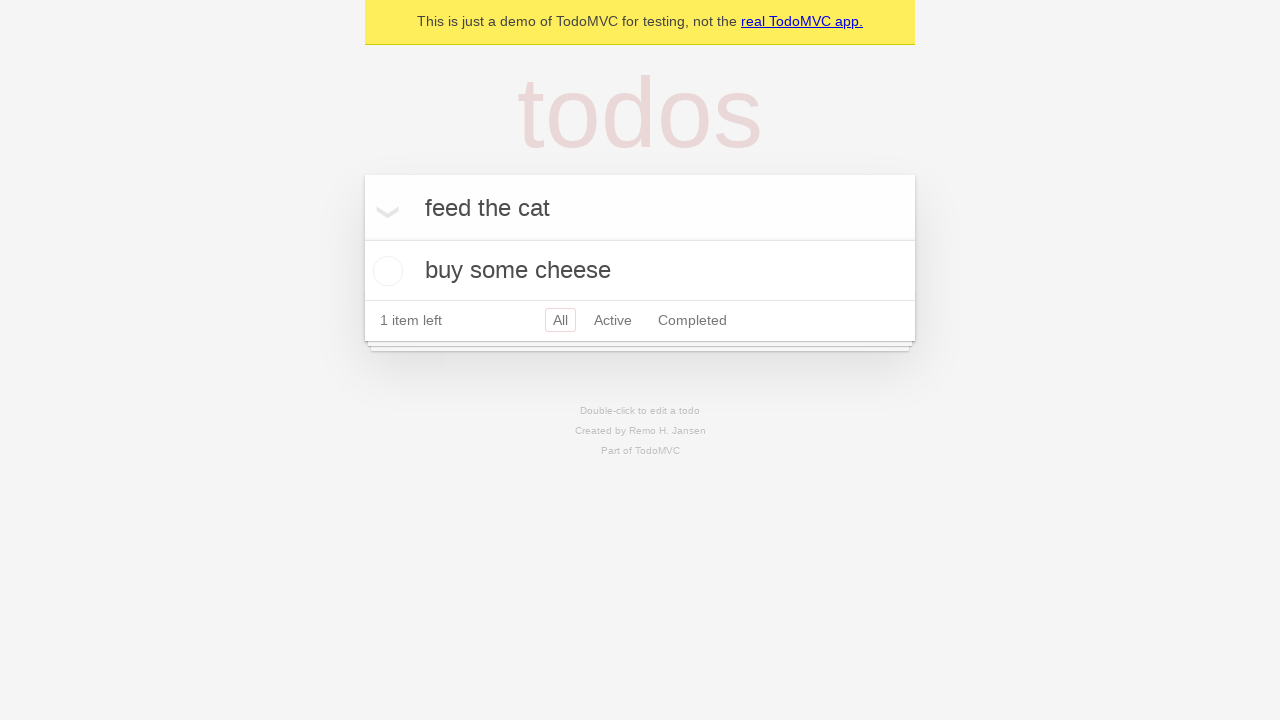

Pressed Enter to add 'feed the cat' todo on internal:attr=[placeholder="What needs to be done?"i]
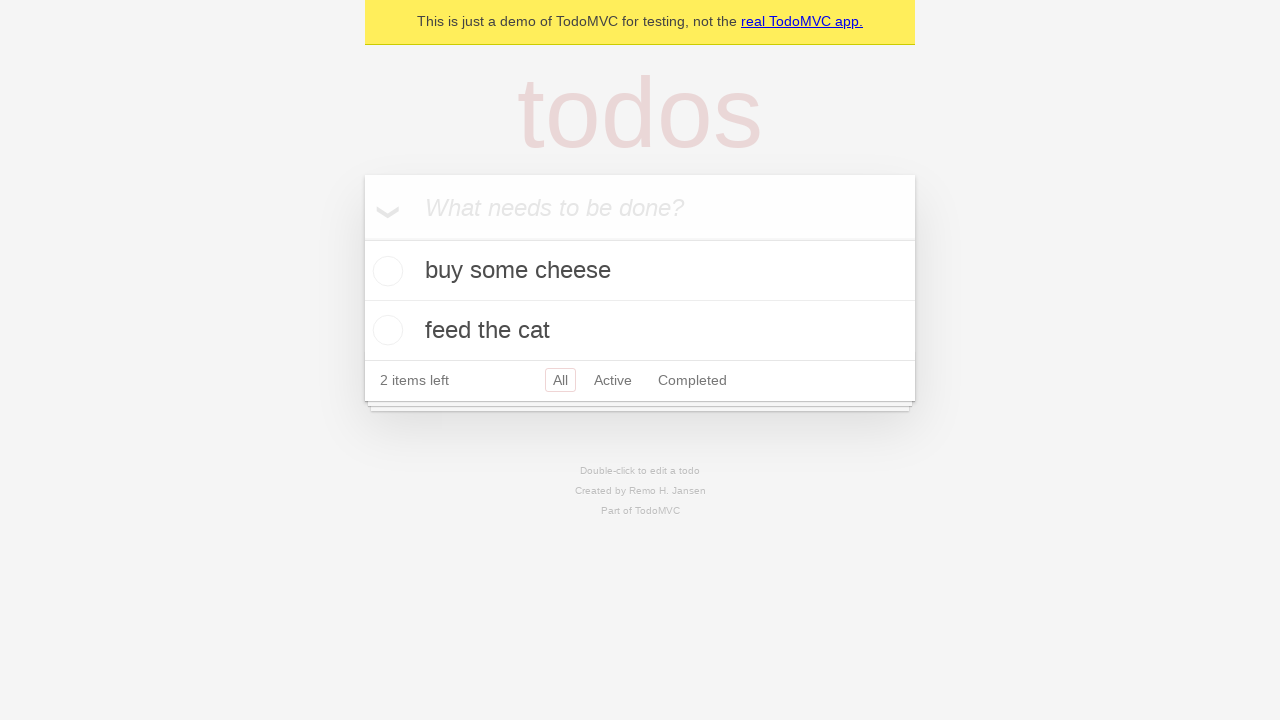

Filled todo input with 'book a doctors appointment' on internal:attr=[placeholder="What needs to be done?"i]
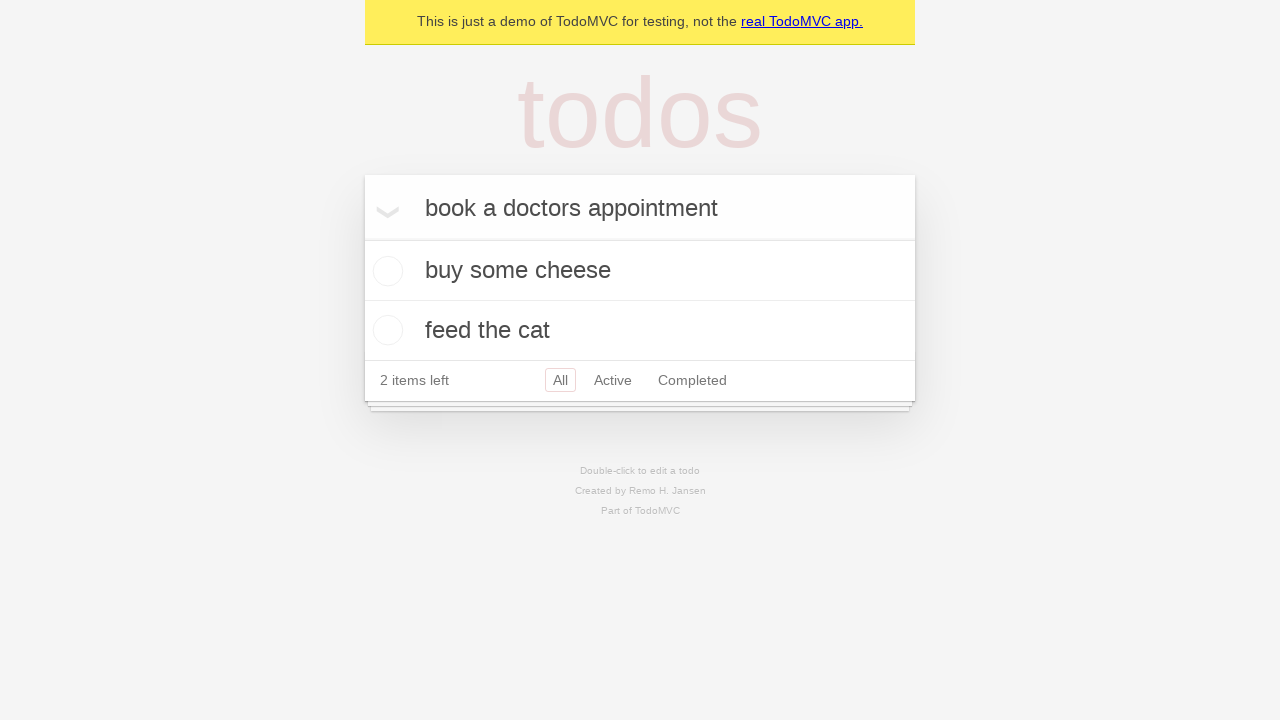

Pressed Enter to add 'book a doctors appointment' todo on internal:attr=[placeholder="What needs to be done?"i]
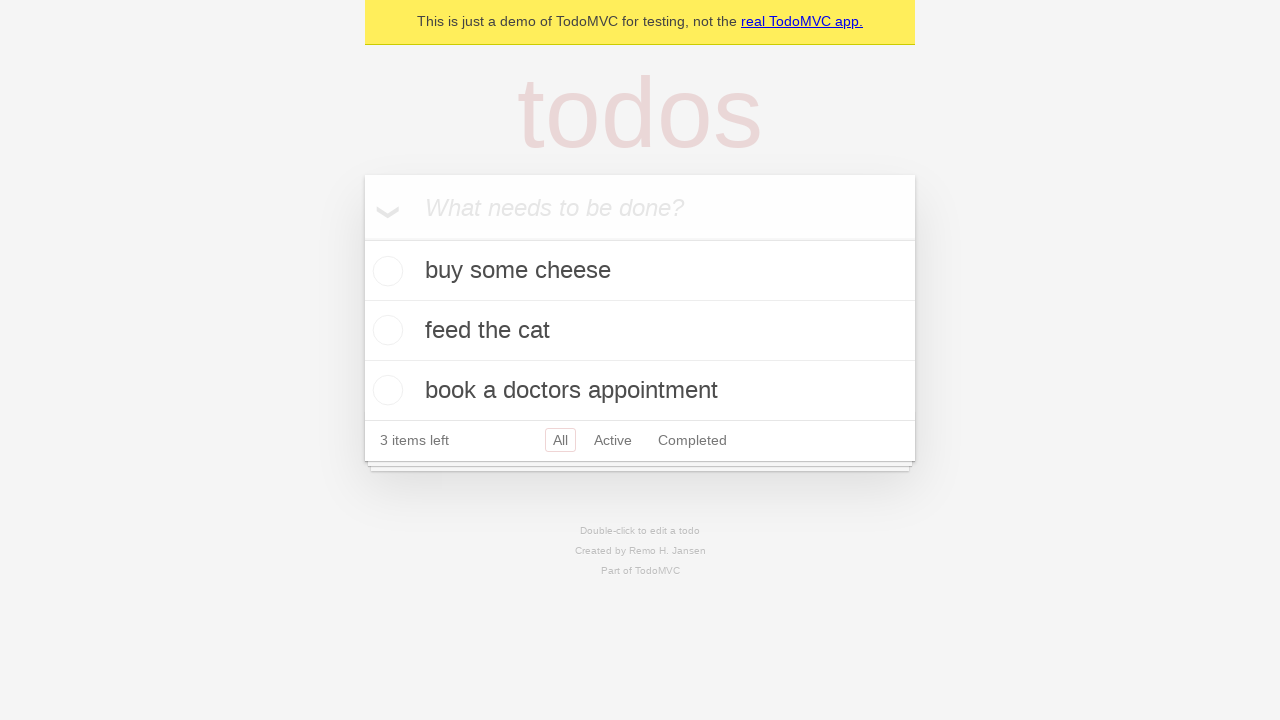

Waited for all 3 todos to be added to the list
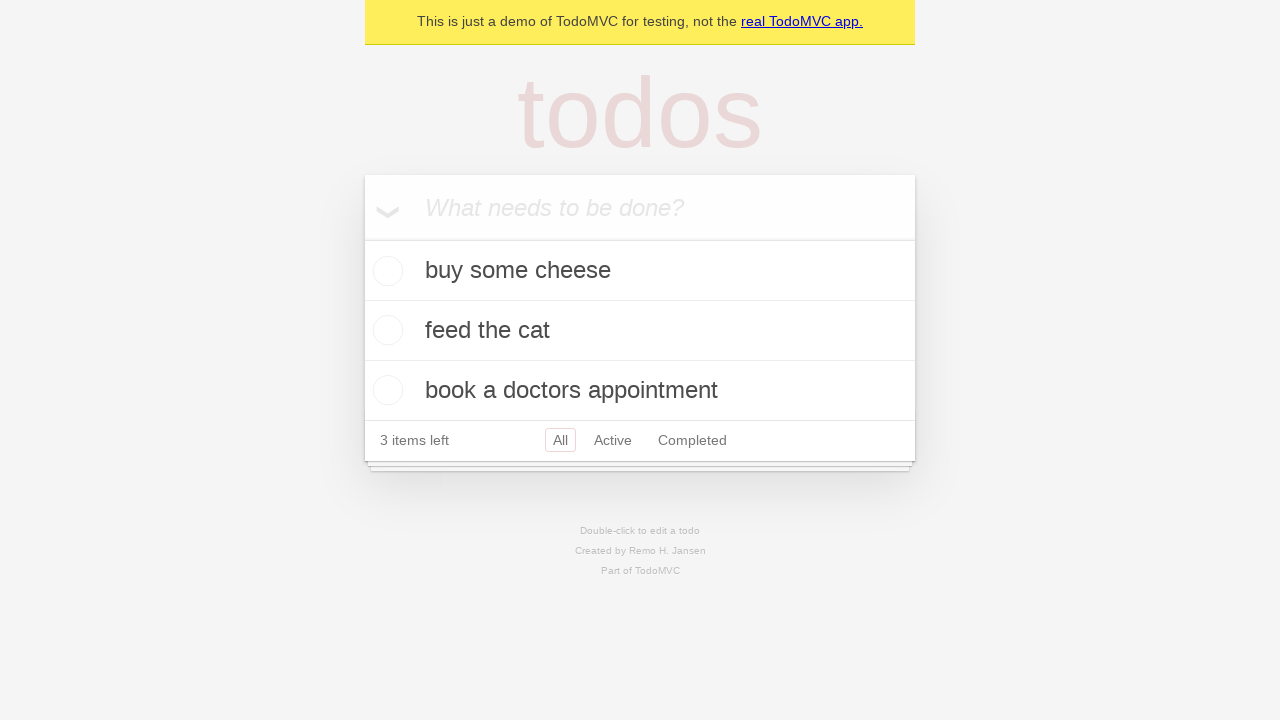

Checked the second todo item ('feed the cat') at (385, 330) on internal:testid=[data-testid="todo-item"s] >> nth=1 >> internal:role=checkbox
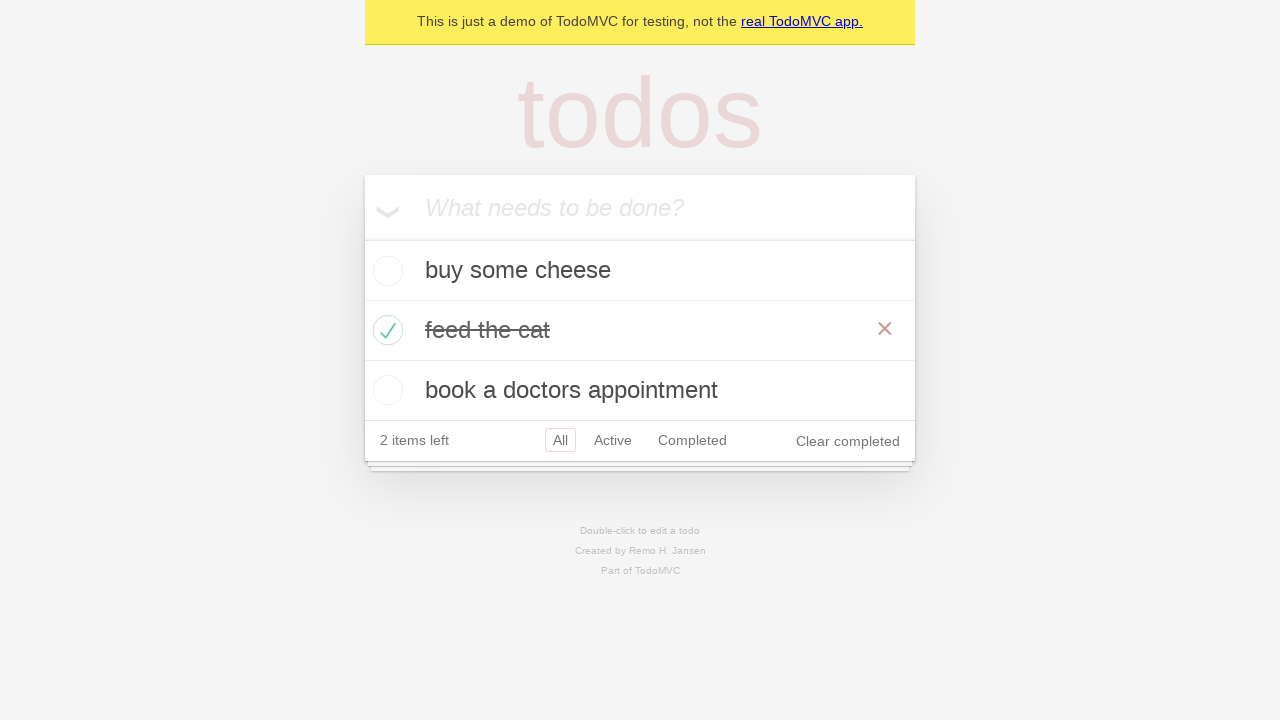

Clicked the 'Completed' filter link at (692, 440) on internal:role=link[name="Completed"i]
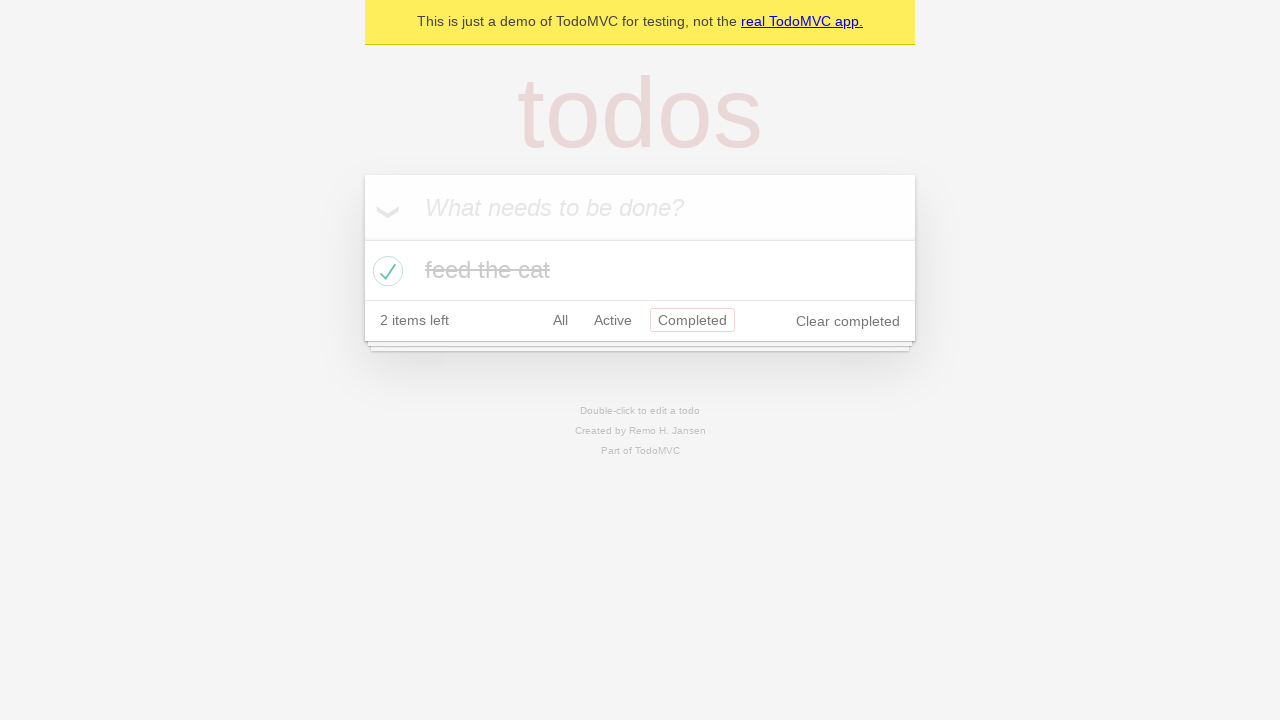

Waited for filtered view showing only 1 completed todo item
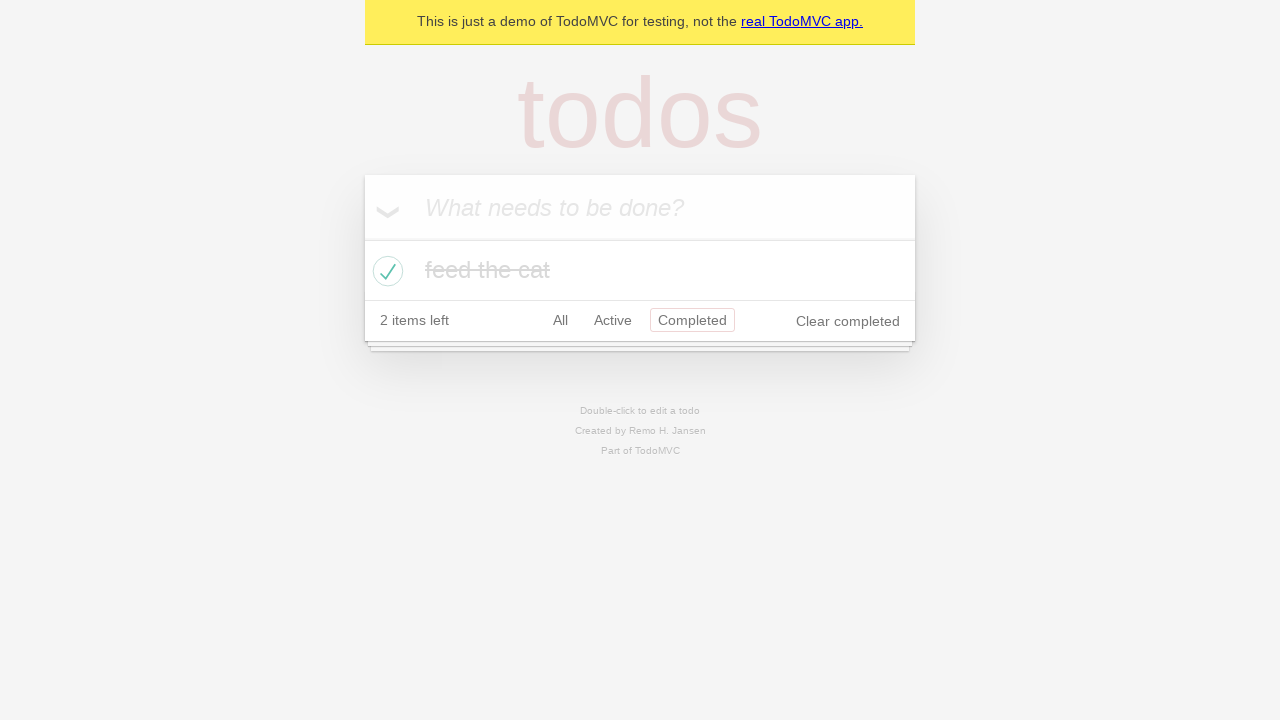

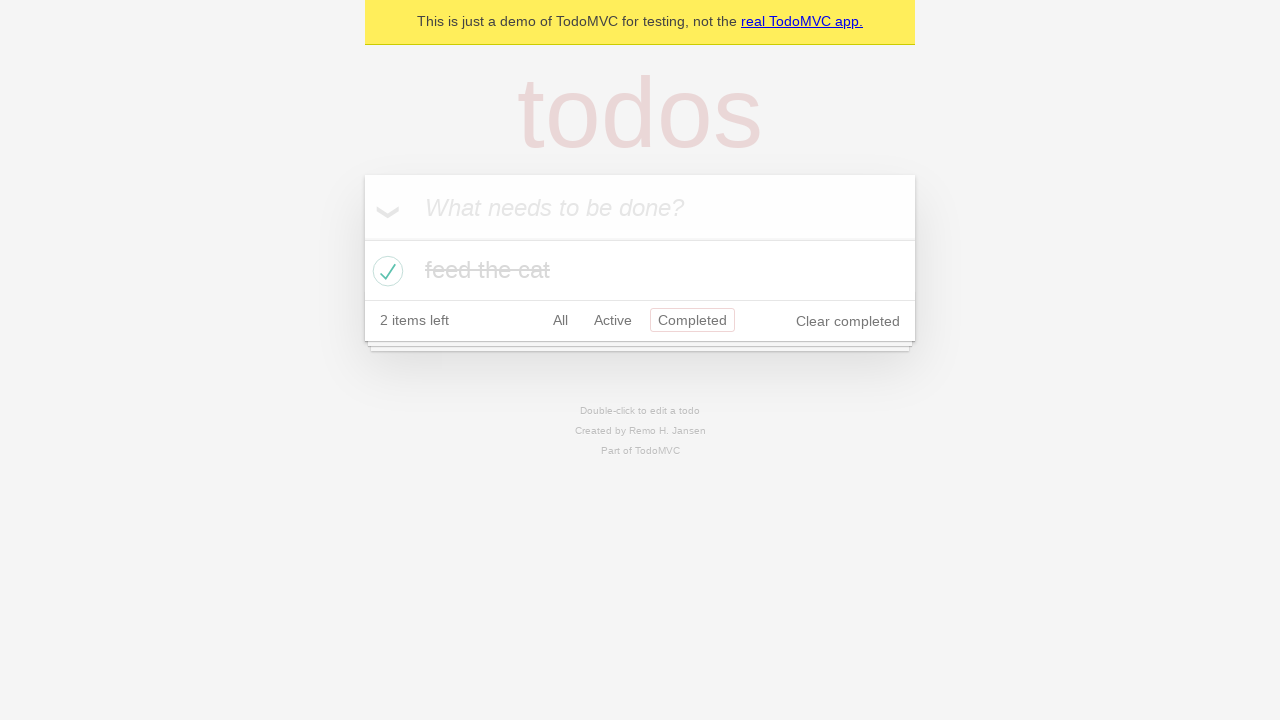